Tests the product review functionality by navigating to a book product, clicking the reviews tab, selecting a 5-star rating, filling in review details (comment, name, email), and submitting the review.

Starting URL: https://practice.automationtesting.in/

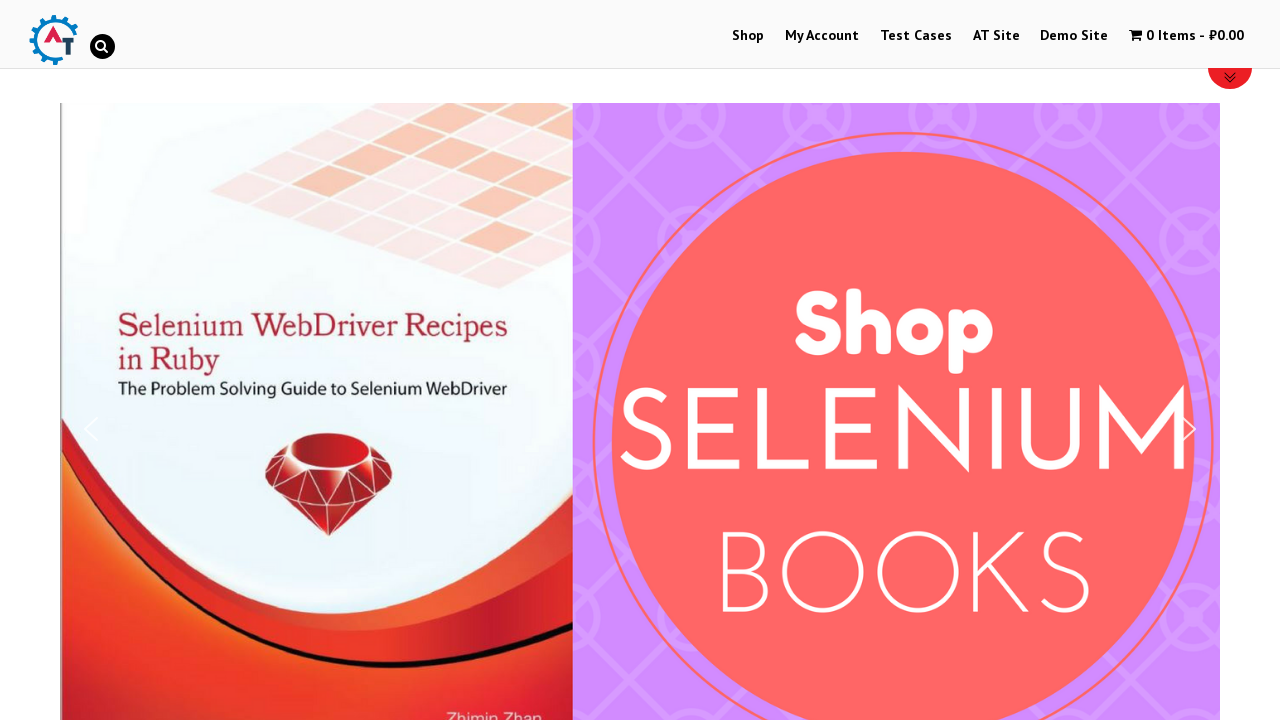

Scrolled down 600px to view products
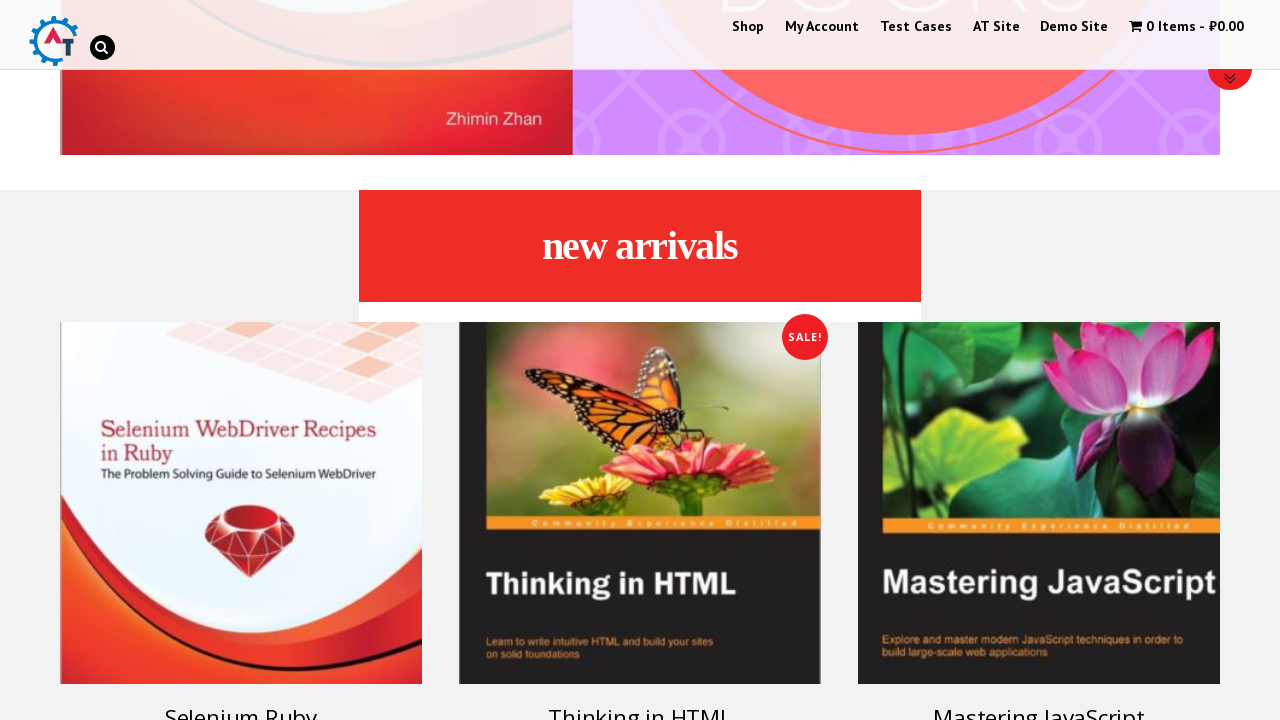

Clicked on Selenium Ruby book product at (241, 503) on [alt="Selenium Ruby"]
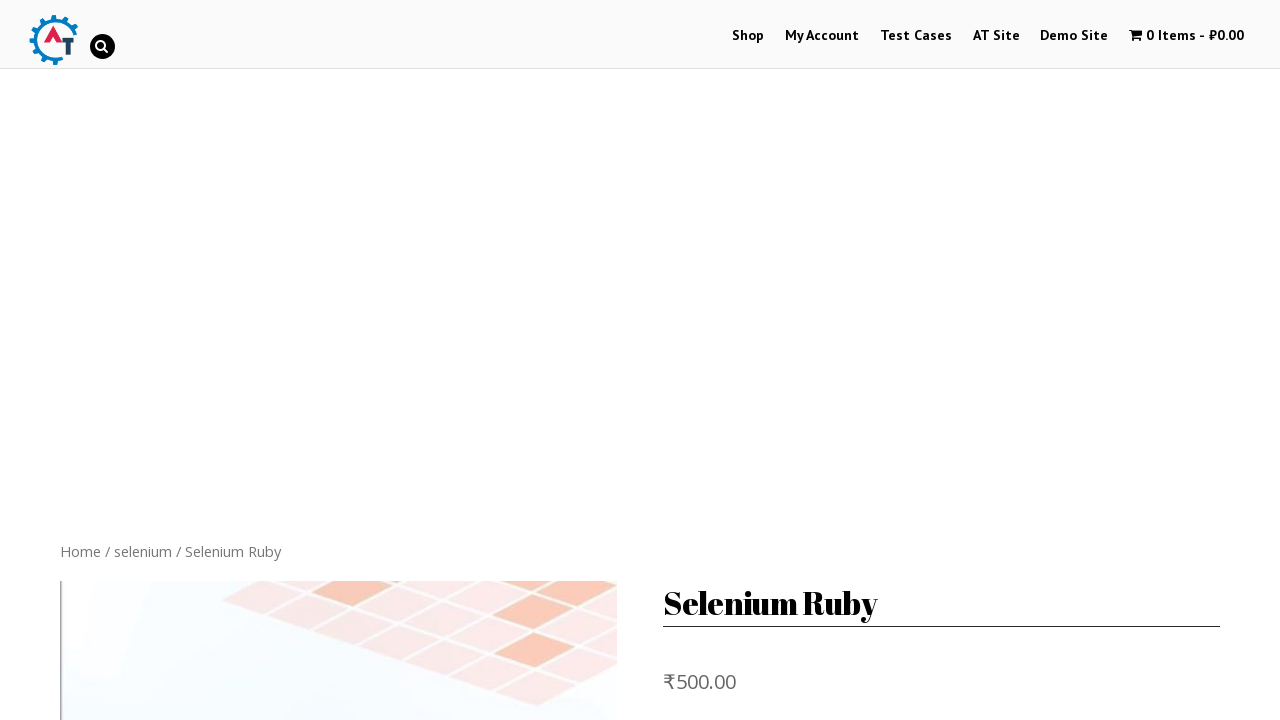

Clicked on the reviews tab at (309, 360) on .reviews_tab
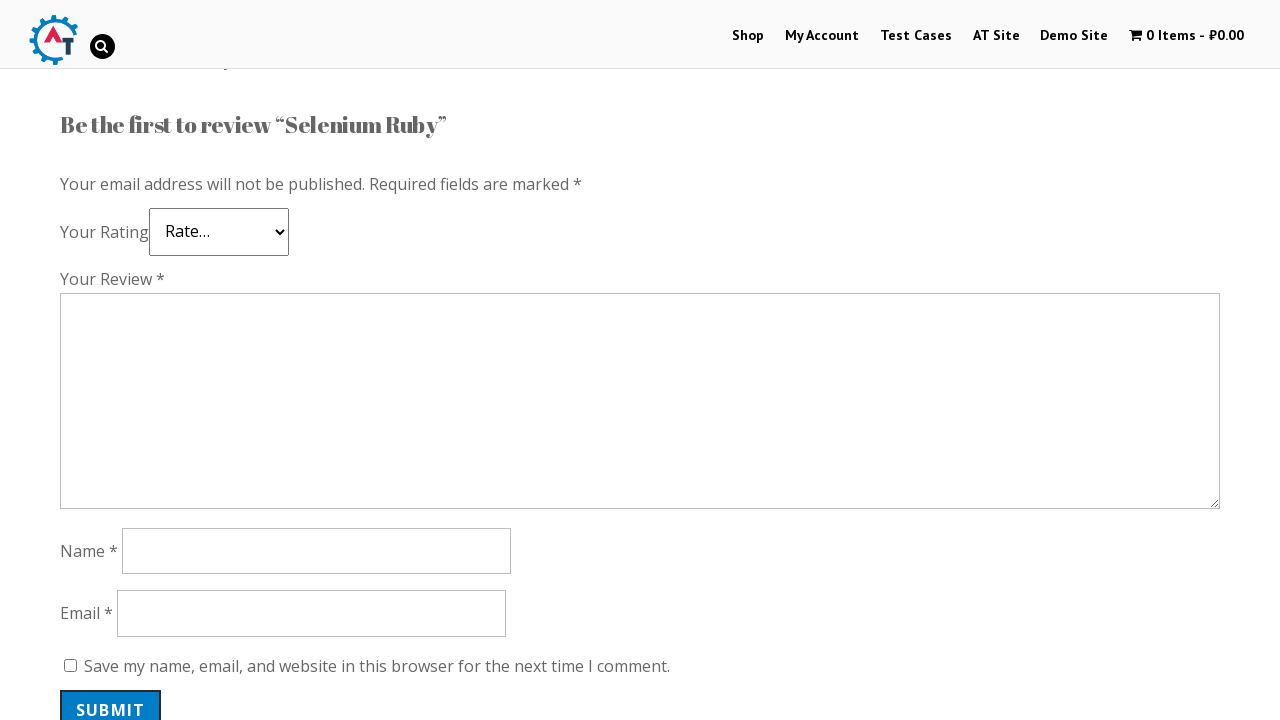

Scrolled down 800px to view review form
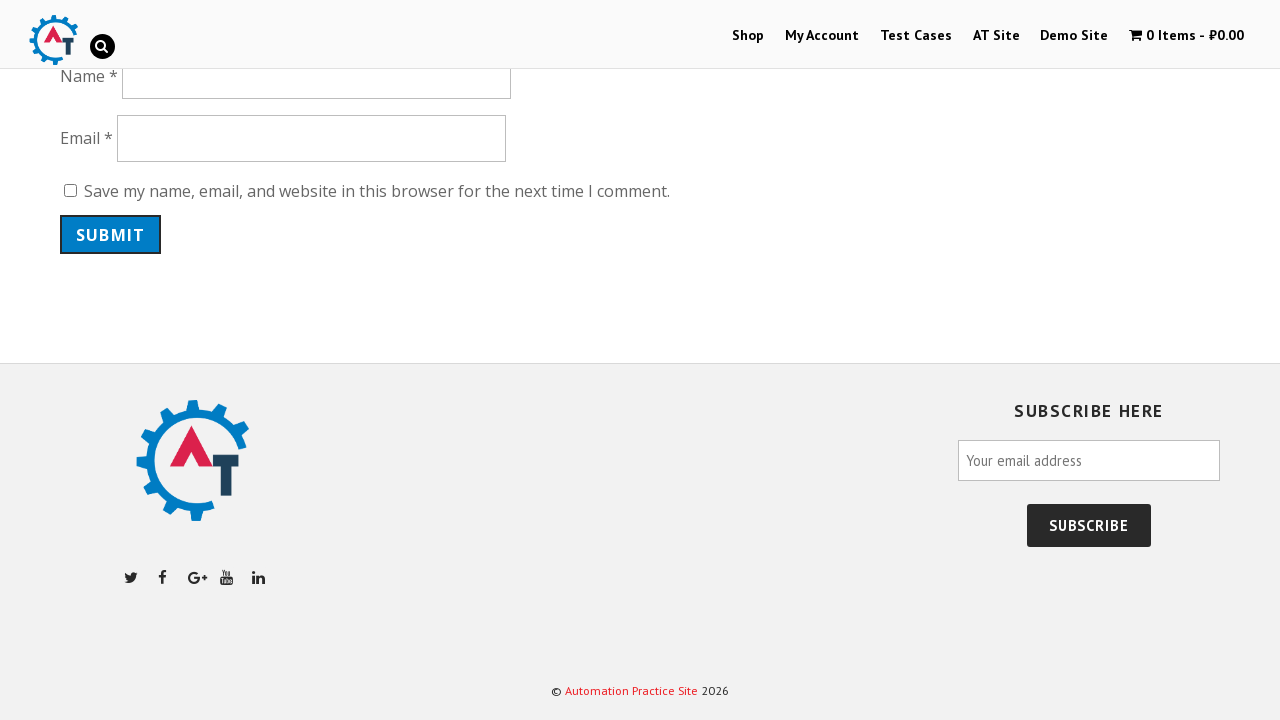

Selected 5-star rating at (132, 244) on .star-5
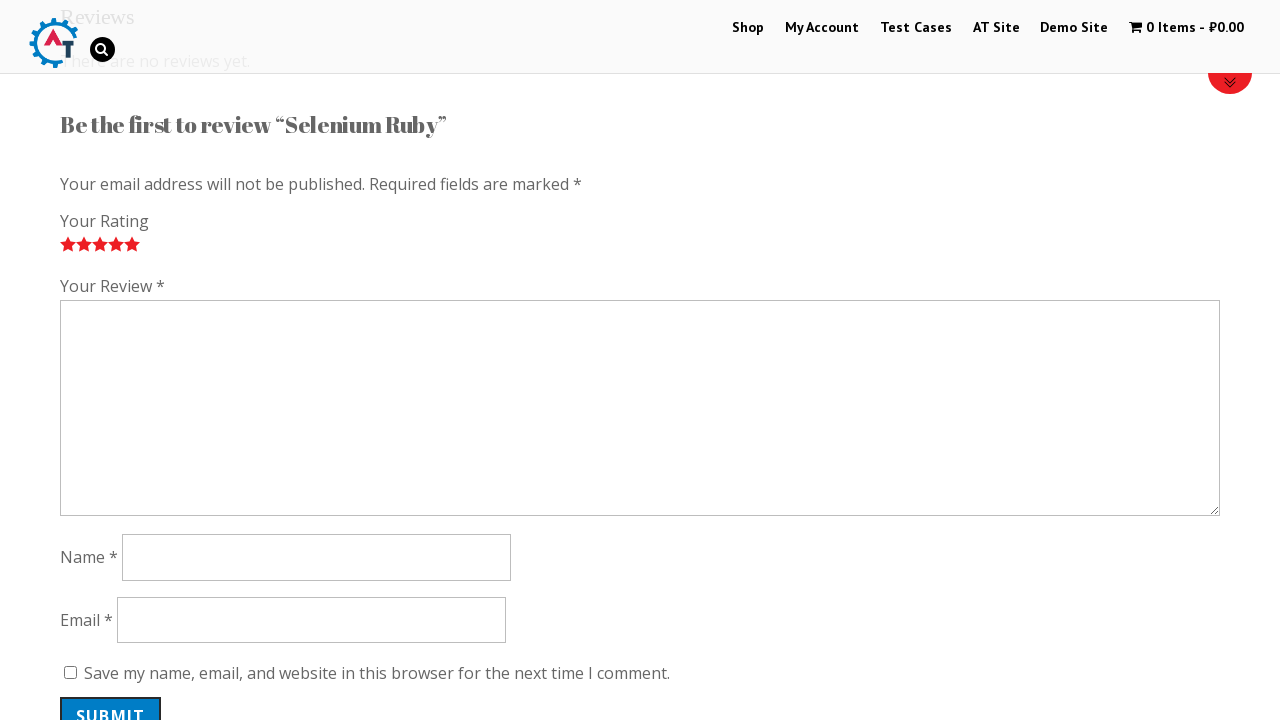

Filled review comment field with product feedback on #comment
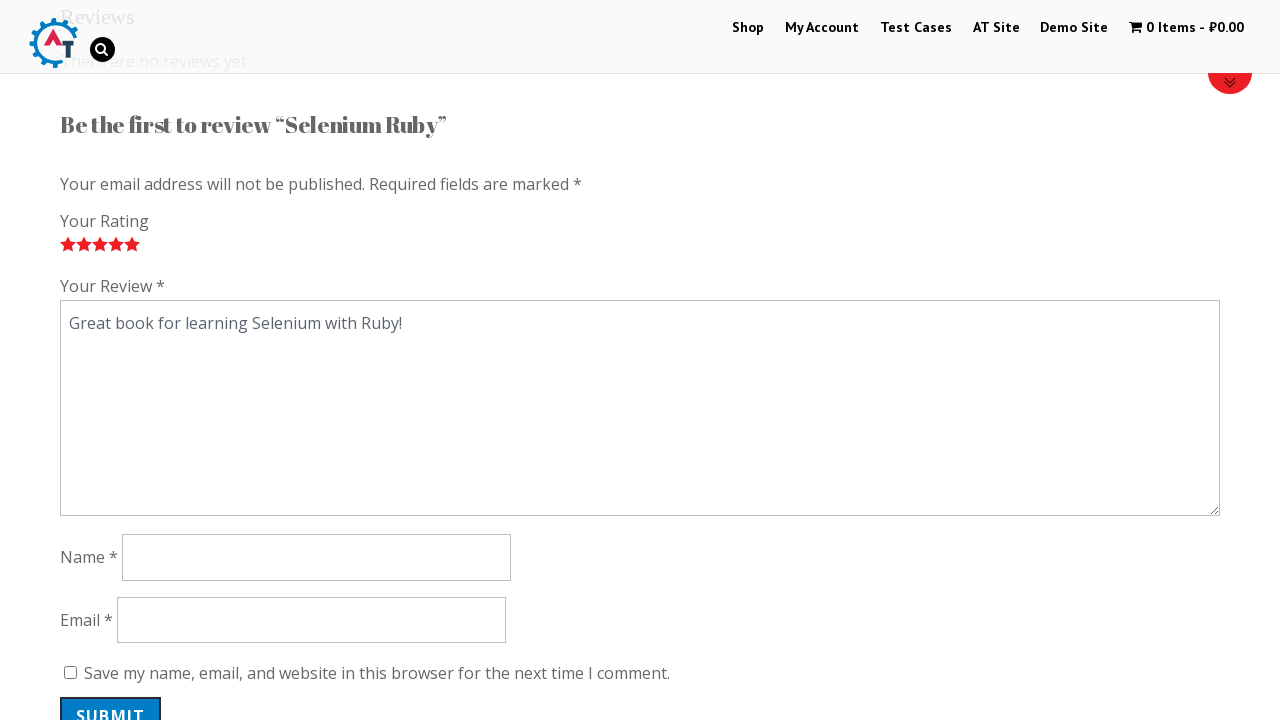

Filled reviewer name field with 'JohnDoe2024' on #author
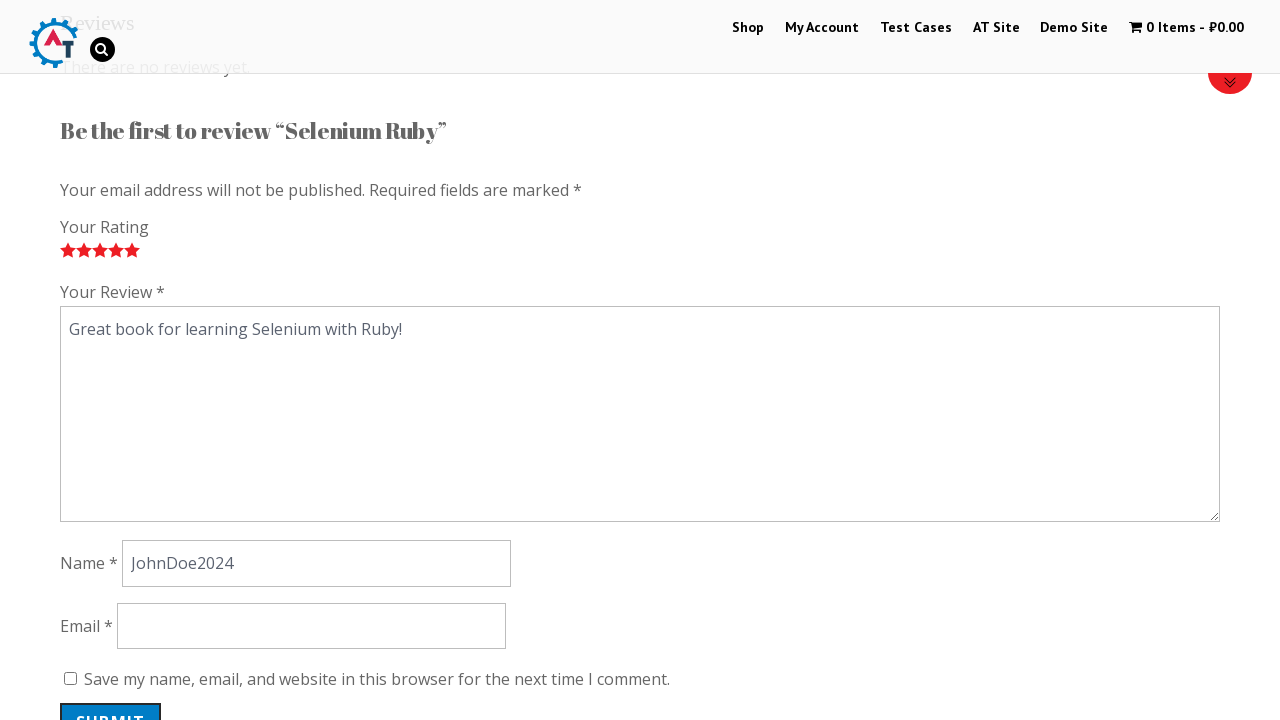

Filled reviewer email field with 'johndoe2024@testmail.com' on #email
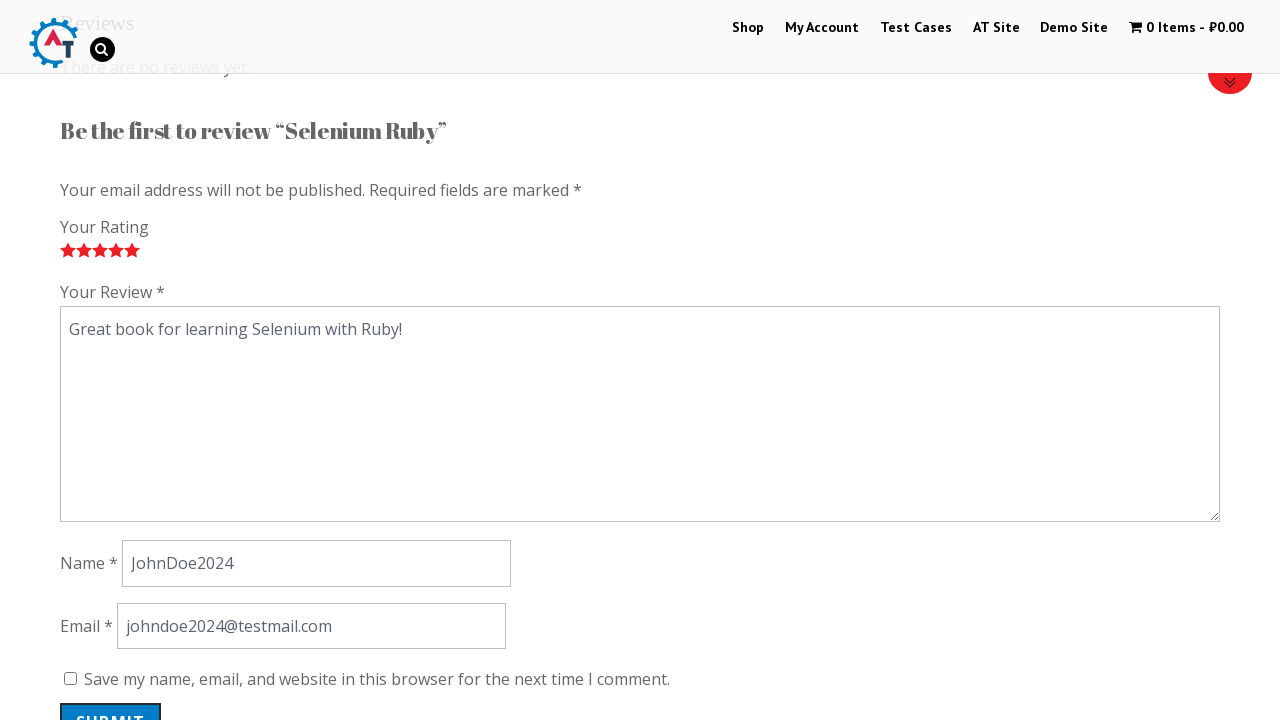

Submitted the product review at (111, 700) on #submit
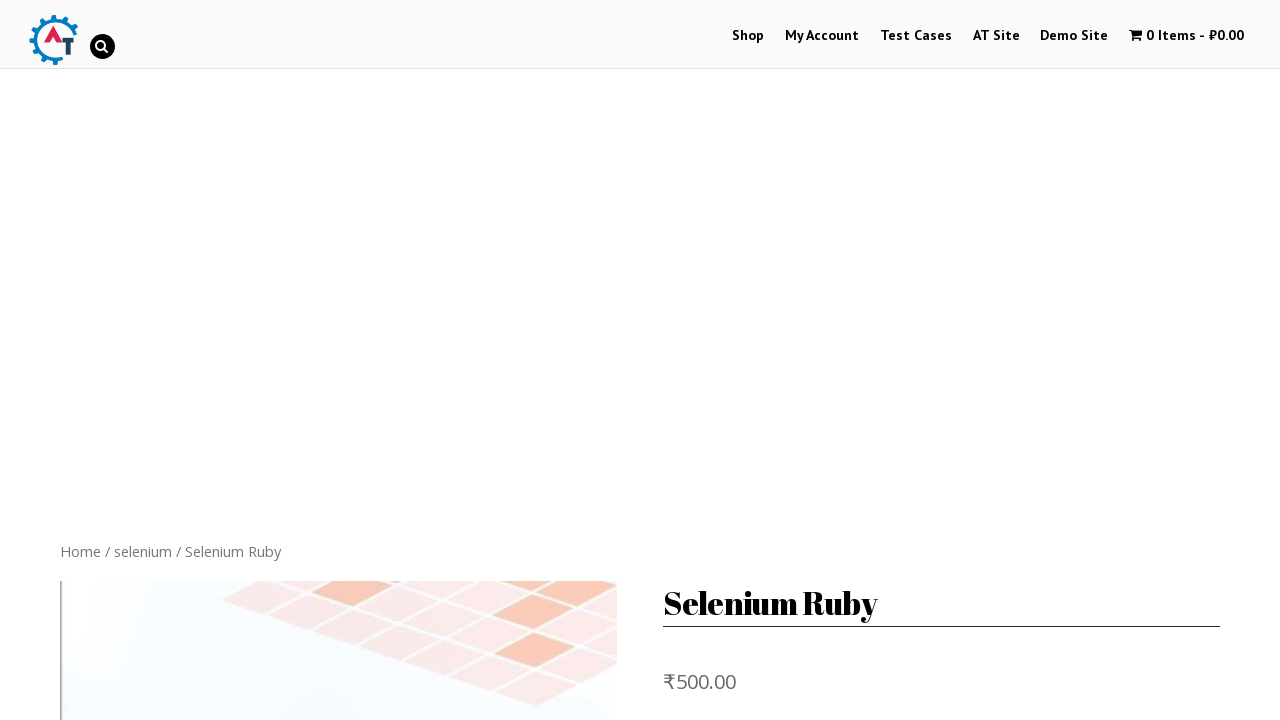

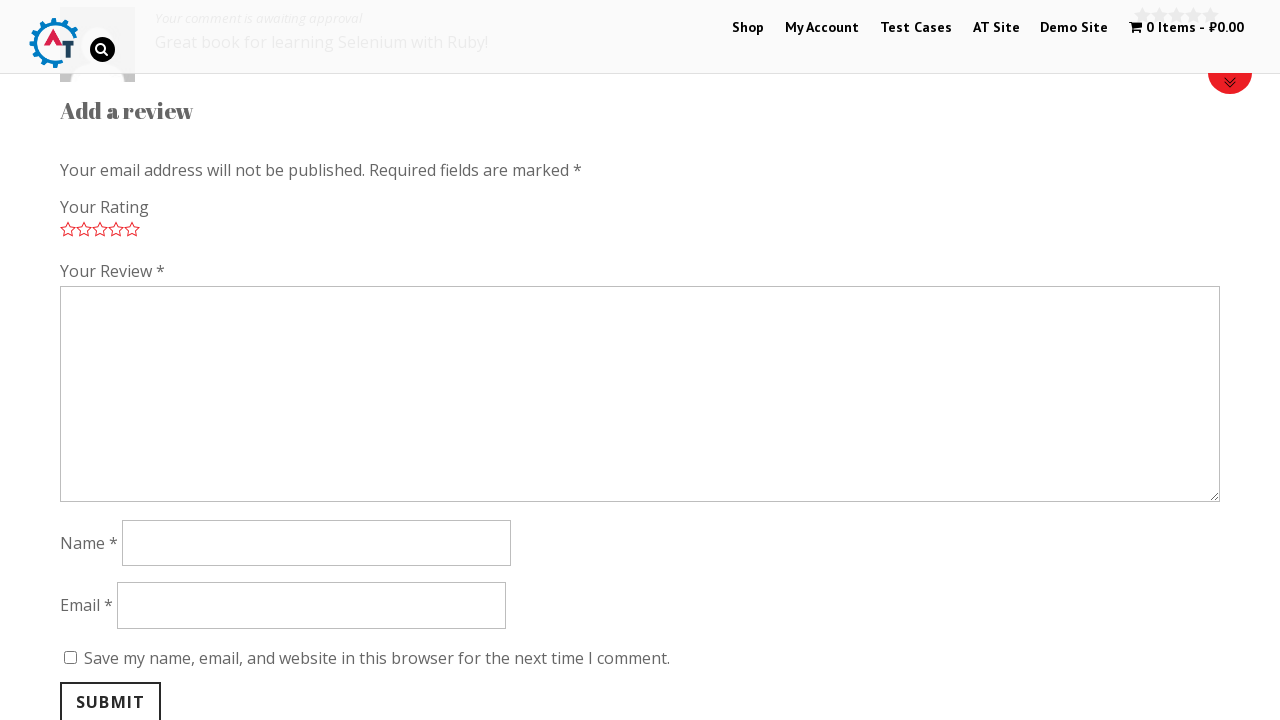